Tests navigation to the exchange rate page by clicking the rate button and verifying the page title changes to "Exchange Rate Converter"

Starting URL: https://omardev3.github.io/excurrencies/currency%20exchange.html

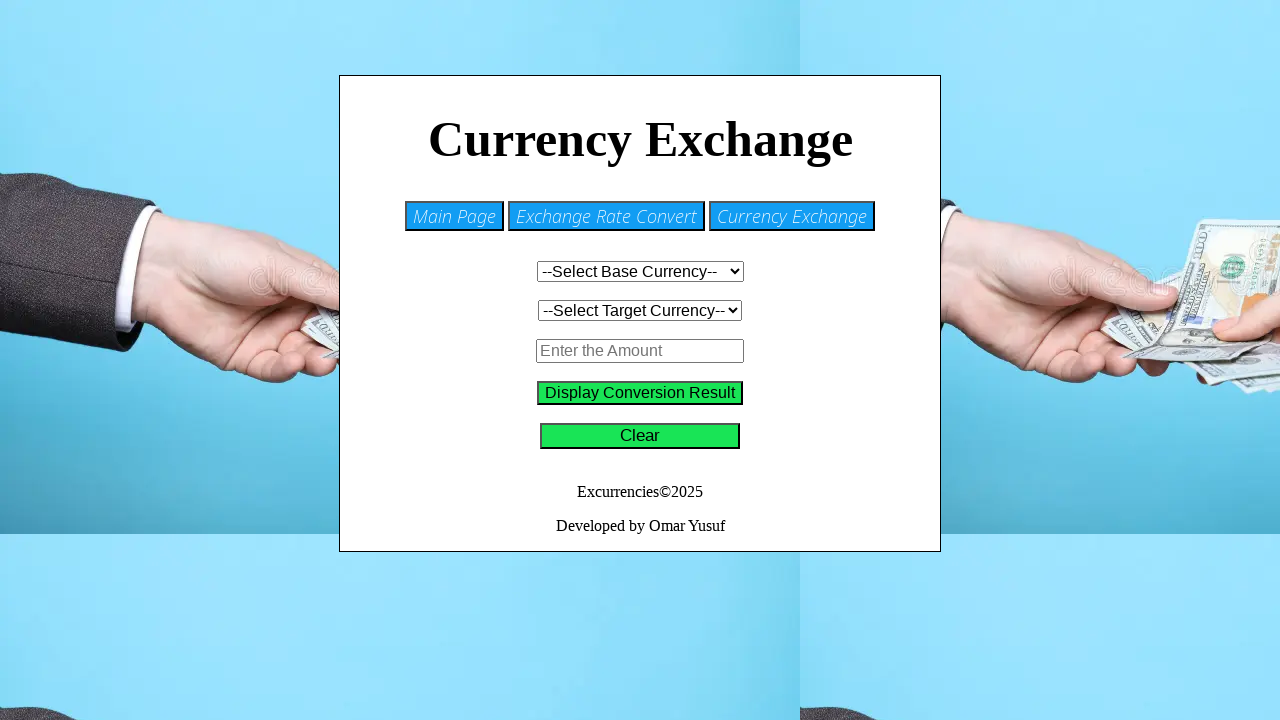

Clicked the rate button to navigate to exchange rate page at (606, 216) on #rate
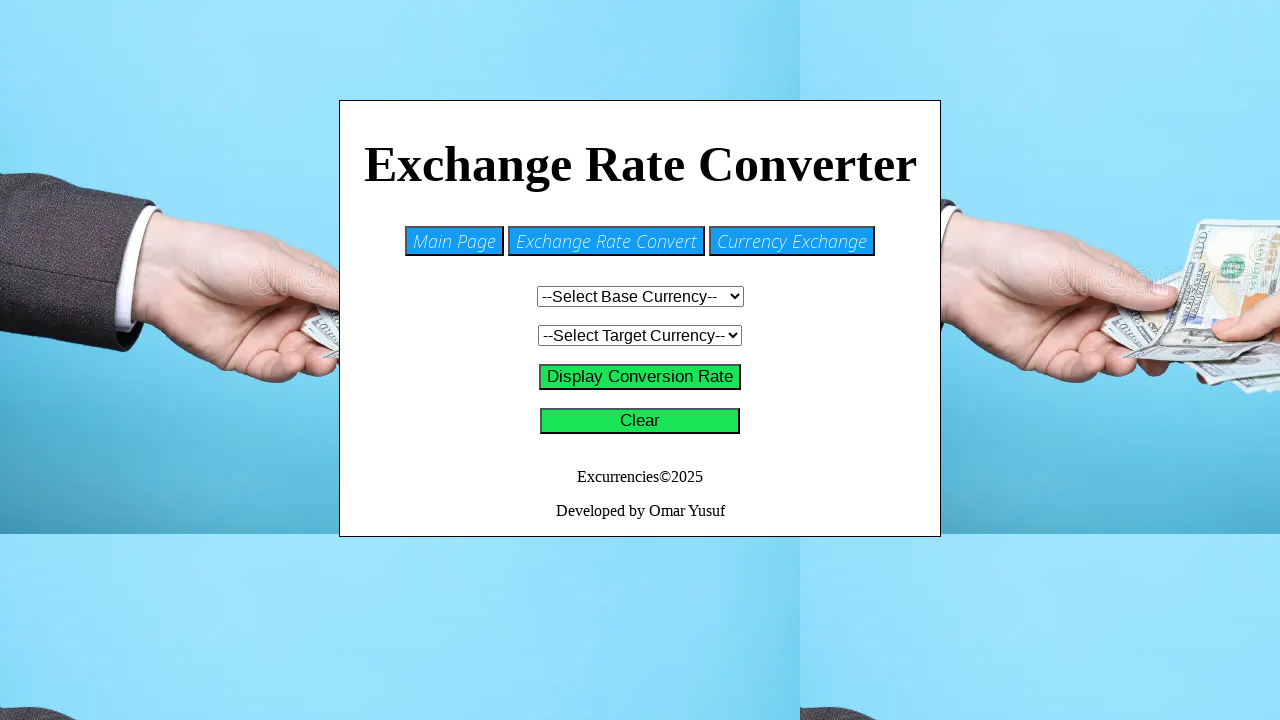

Waited for page title to become visible
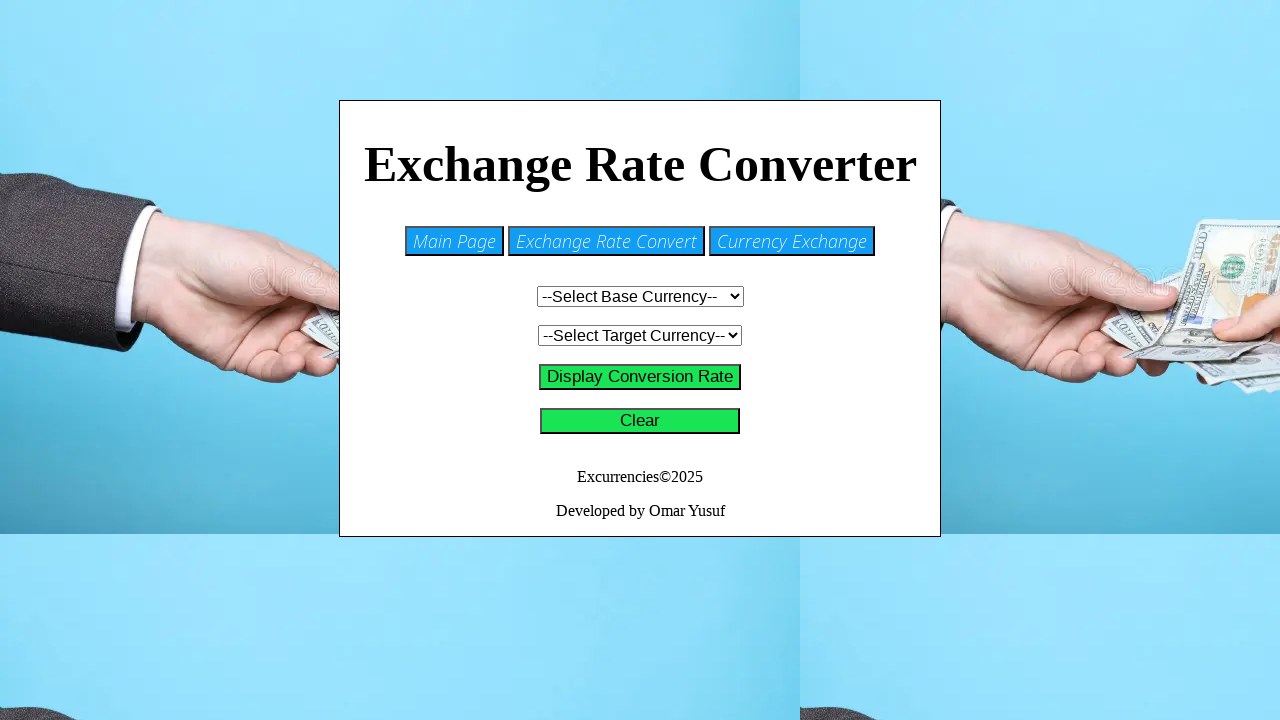

Verified page title is 'Exchange Rate Converter'
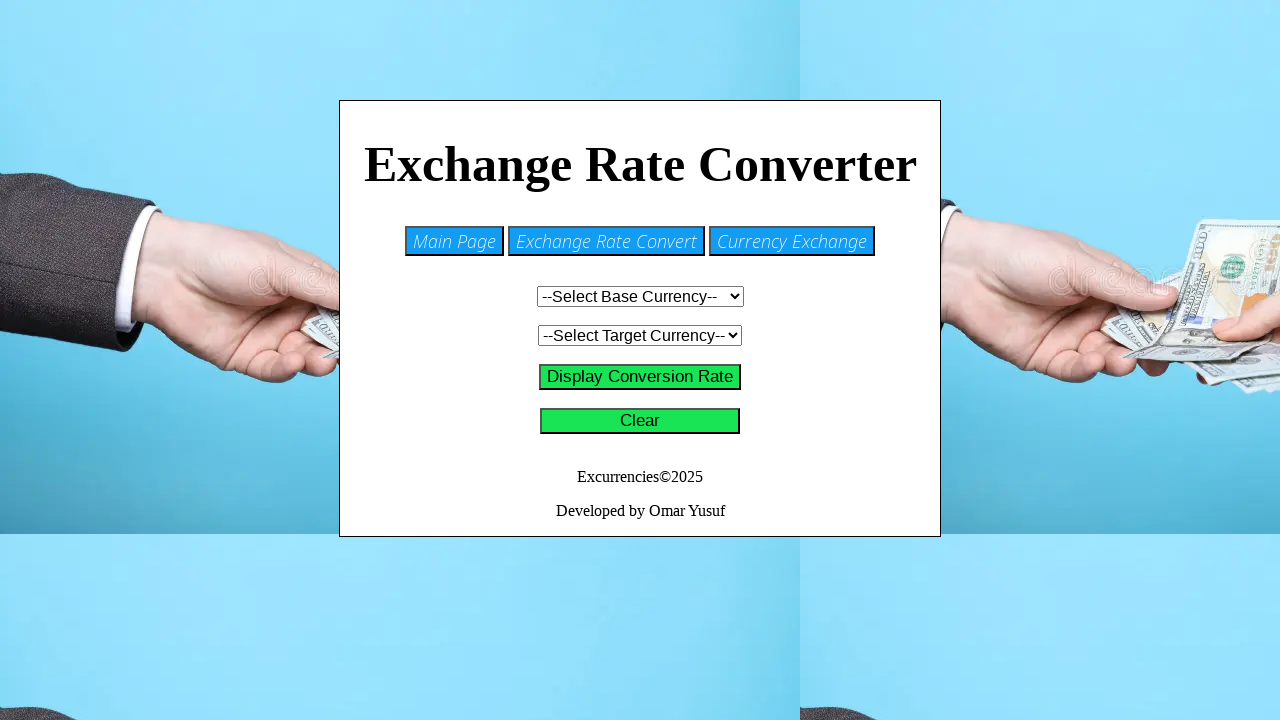

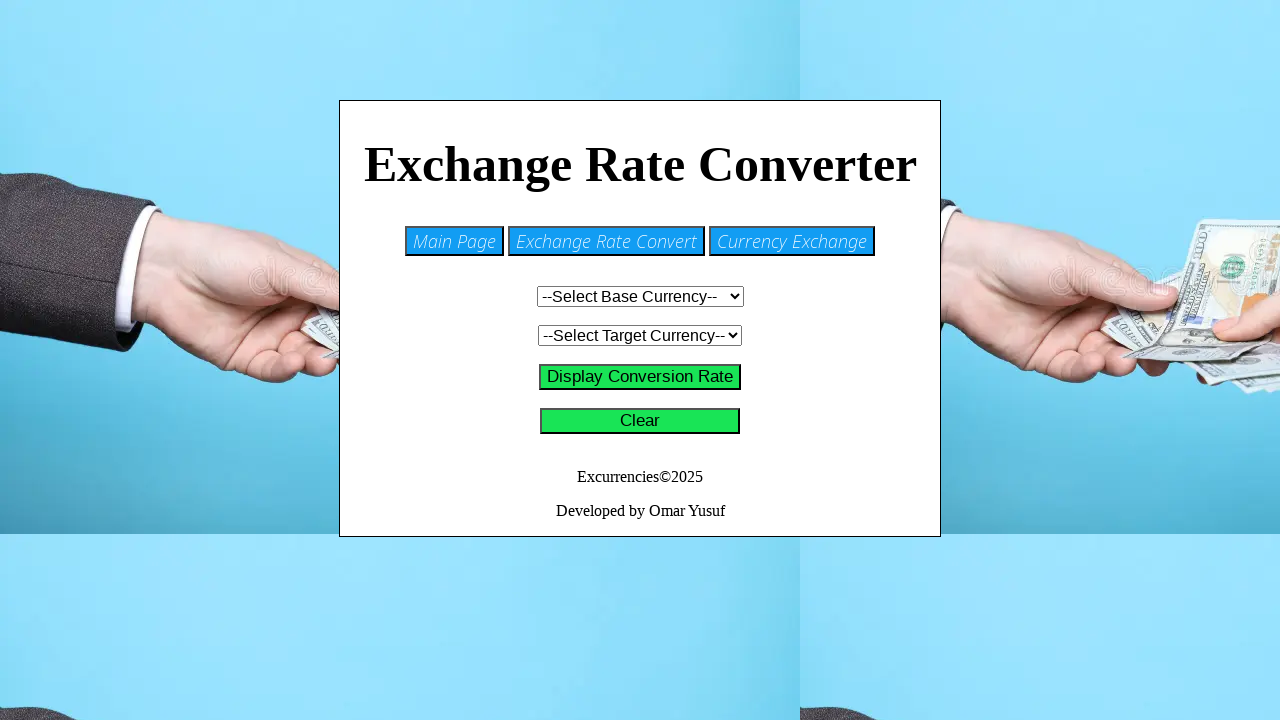